Tests form filling functionality by entering data into text fields (first name, last name, email, mobile number, subject) and verifying the values were correctly entered using assertions.

Starting URL: https://demoqa.com/automation-practice-form

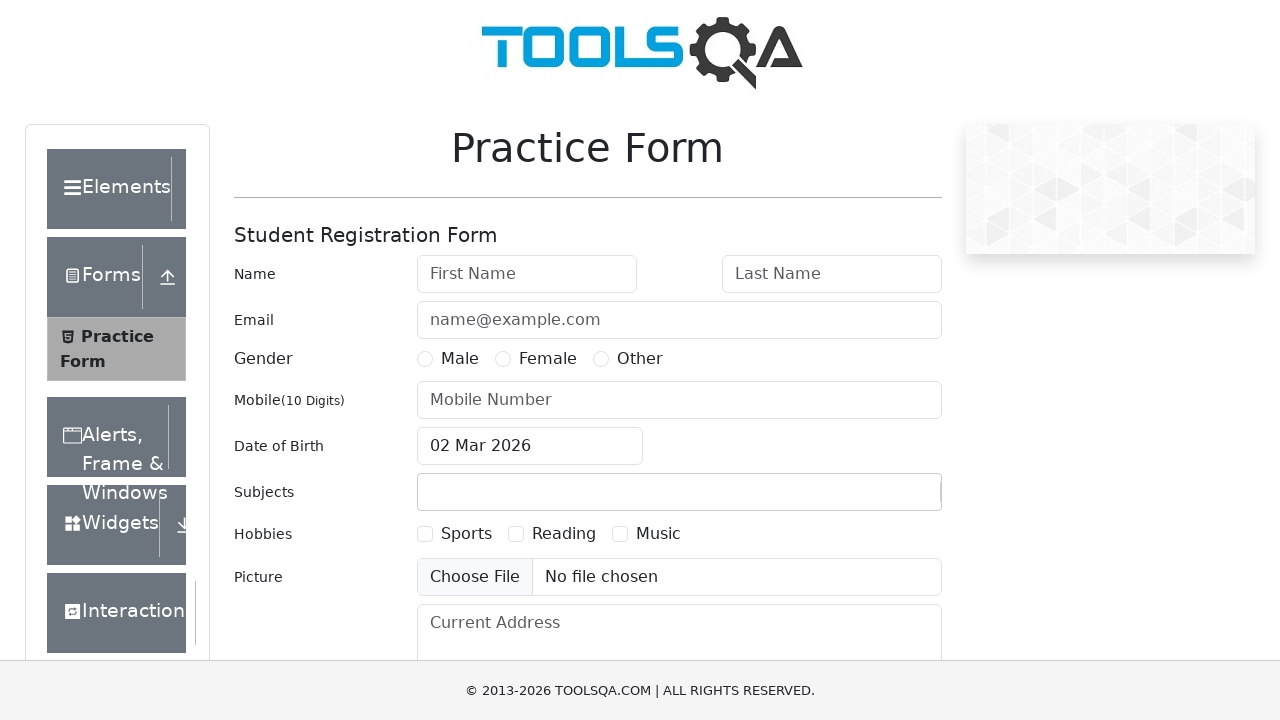

Cleared first name field on input#firstName
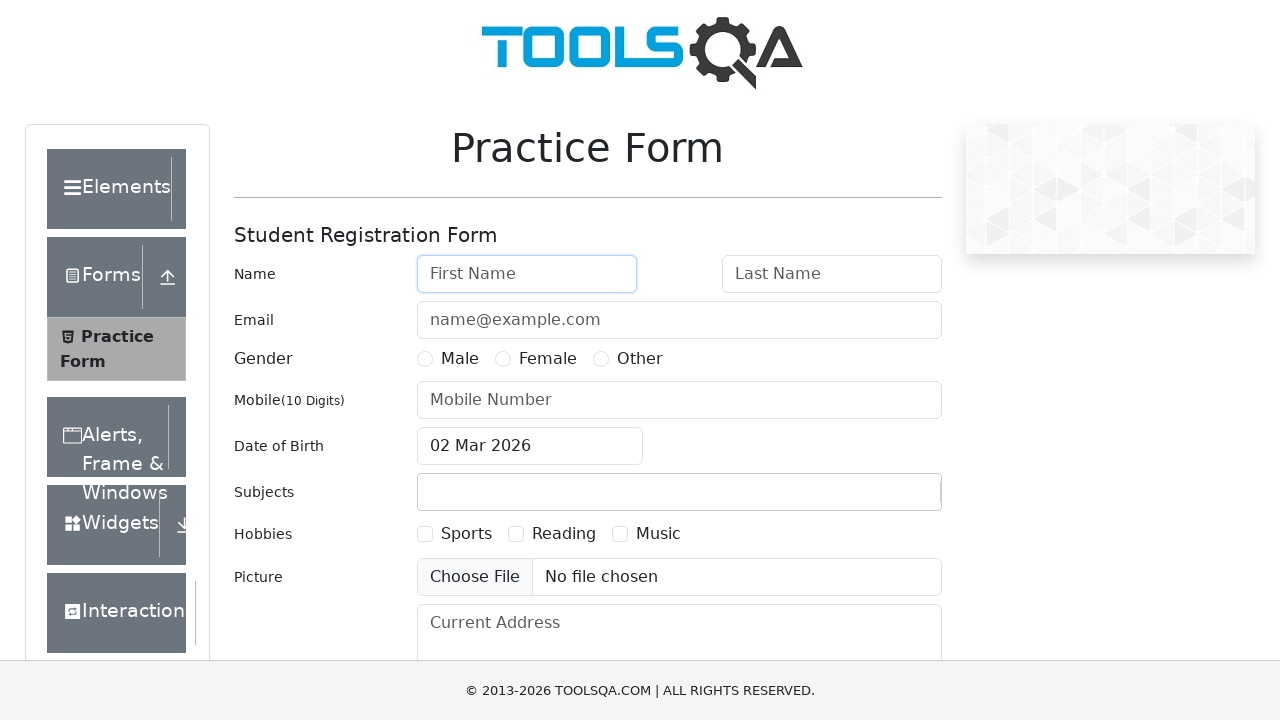

Filled first name field with 'Viktor' on input#firstName
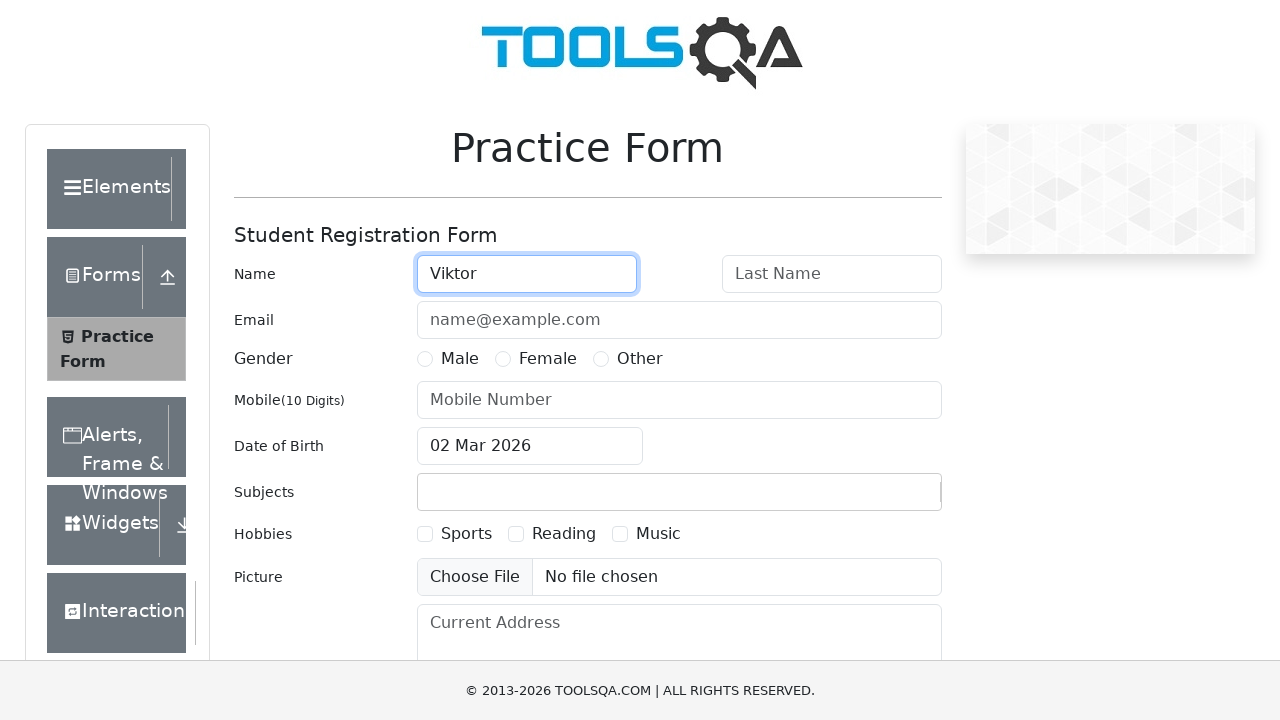

Verified first name field contains 'Viktor'
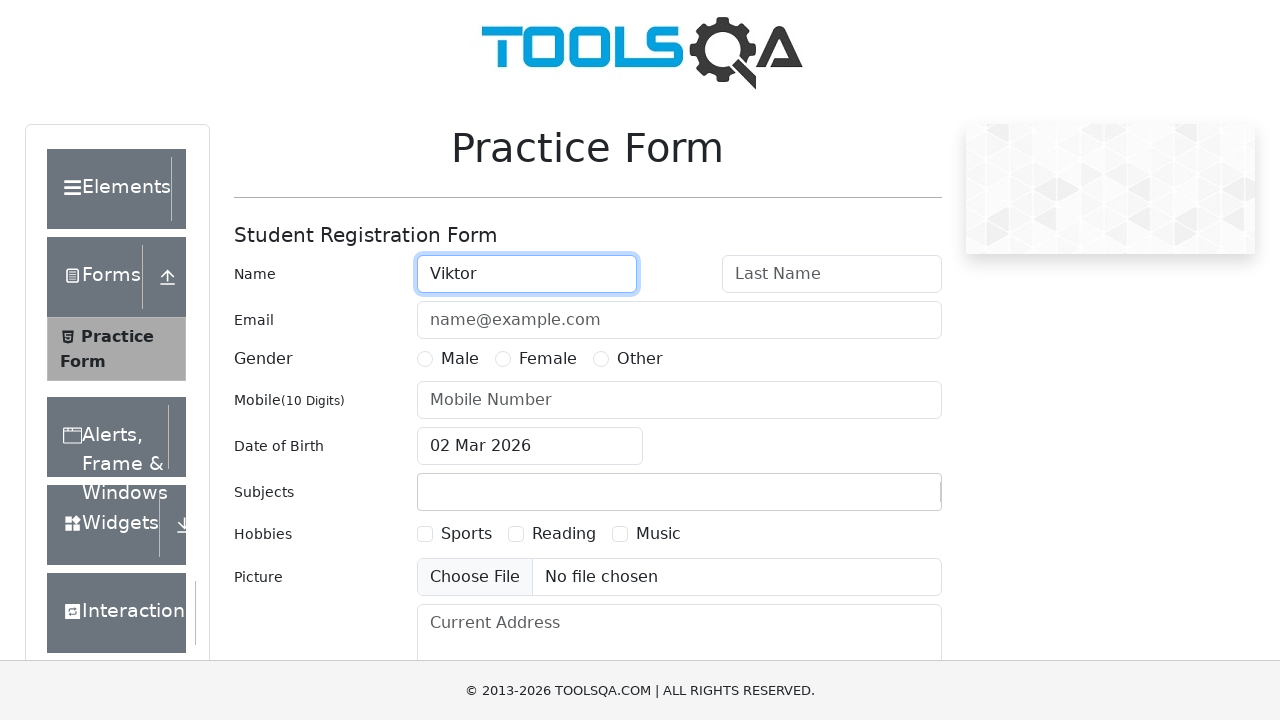

Cleared last name field on input#lastName
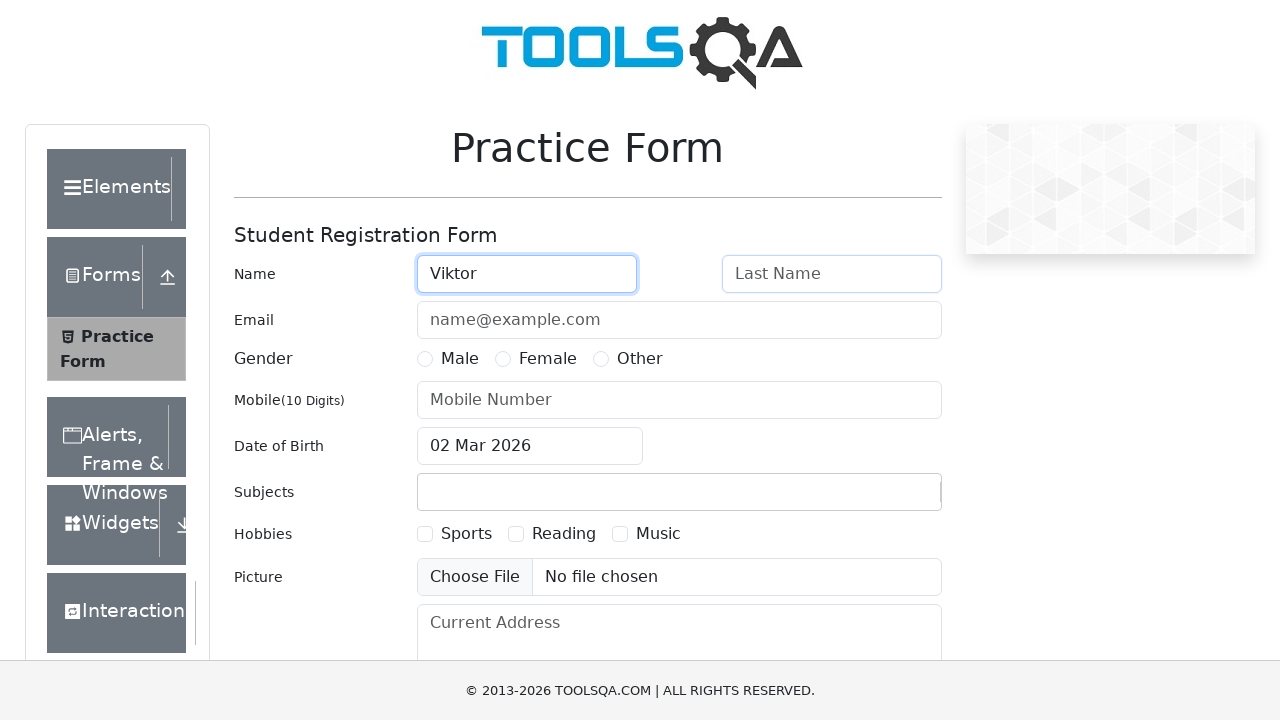

Filled last name field with 'Grachev' on input#lastName
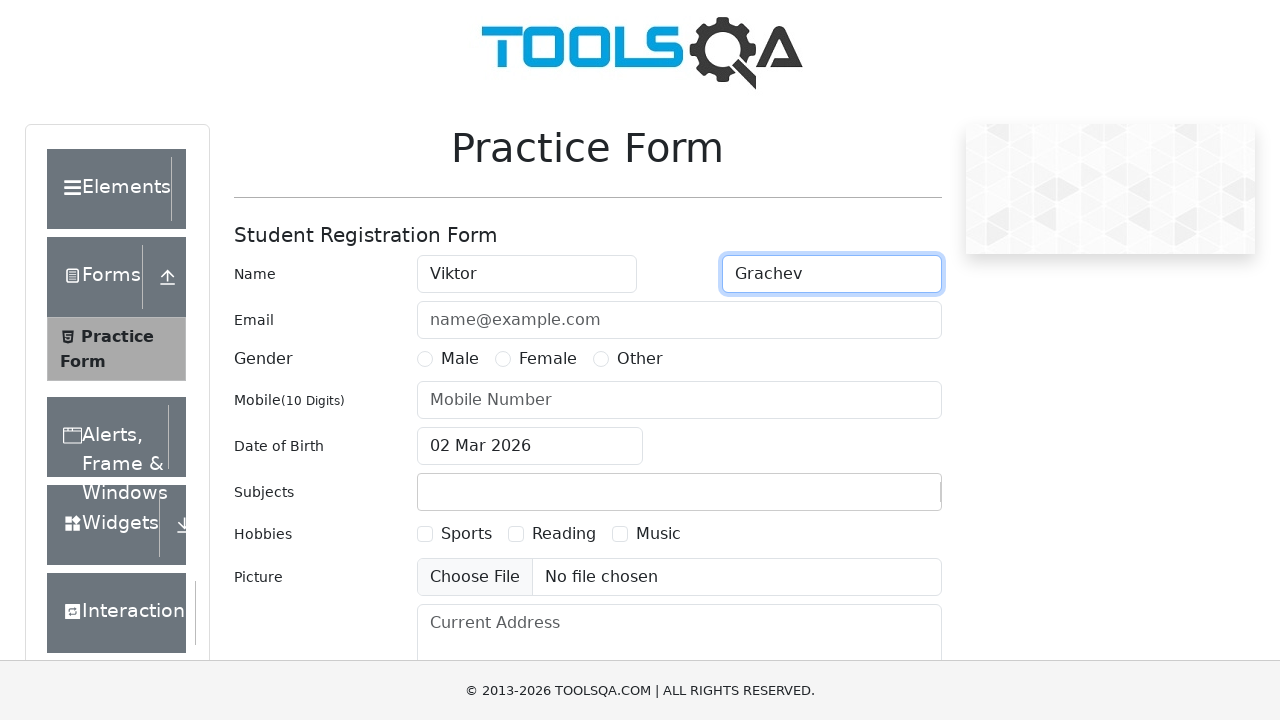

Verified last name field contains 'Grachev'
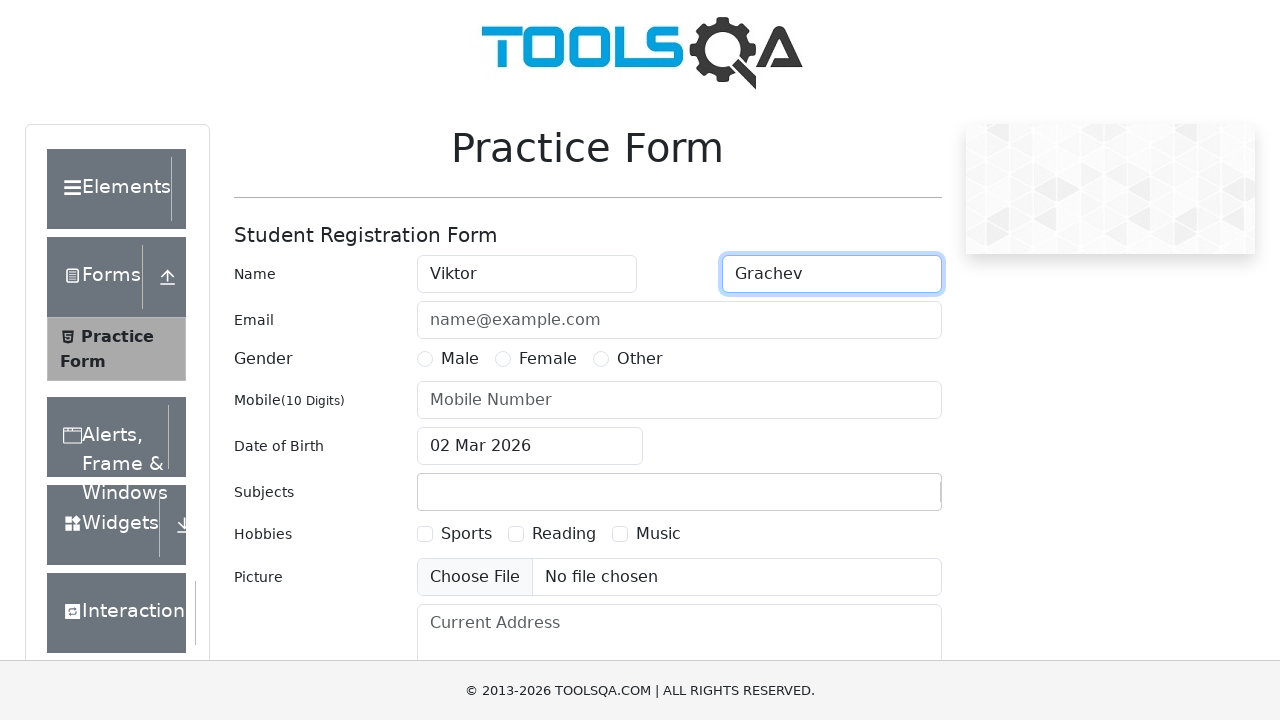

Cleared email field on input#userEmail
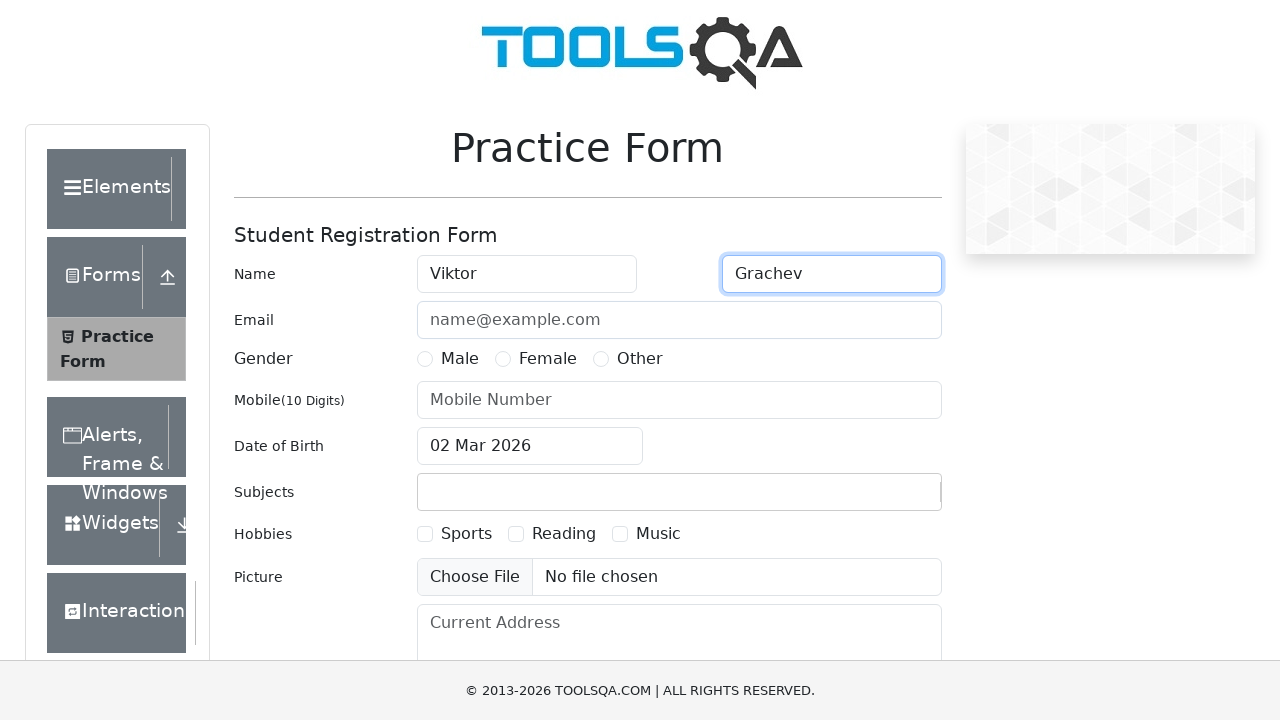

Filled email field with 'v_grachev1515@yandex.ru' on input#userEmail
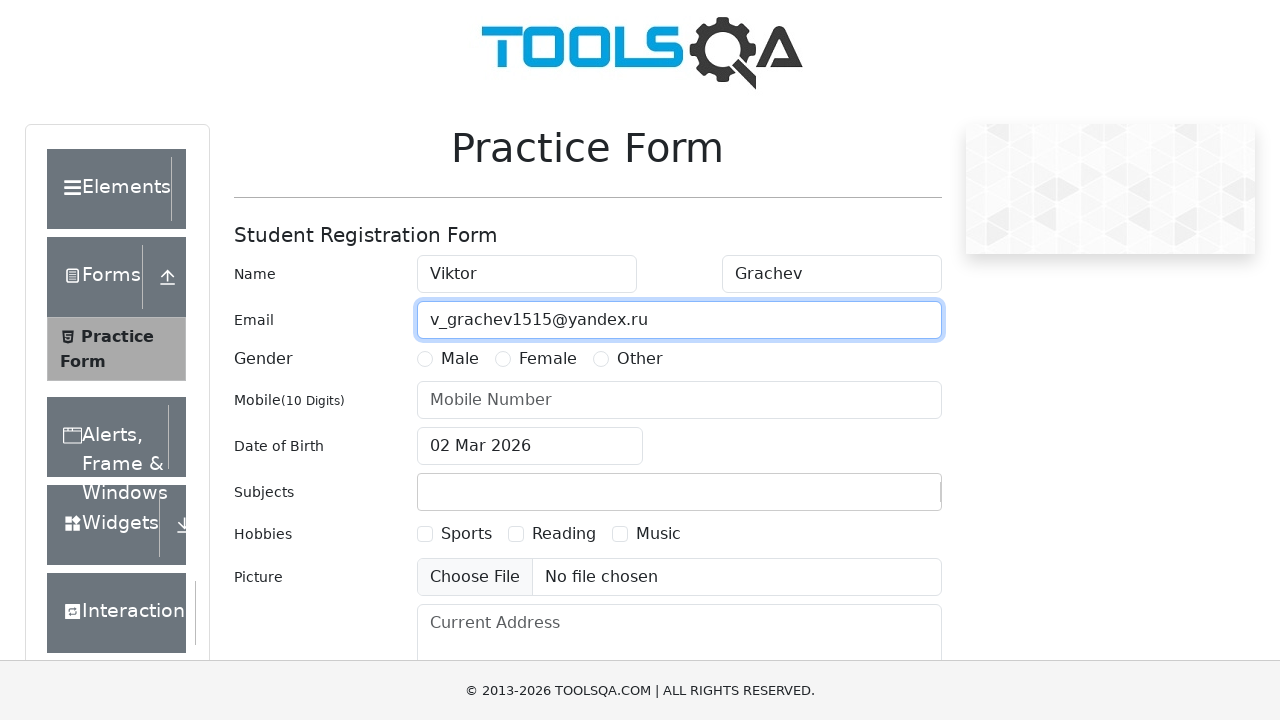

Verified email field contains 'v_grachev1515@yandex.ru'
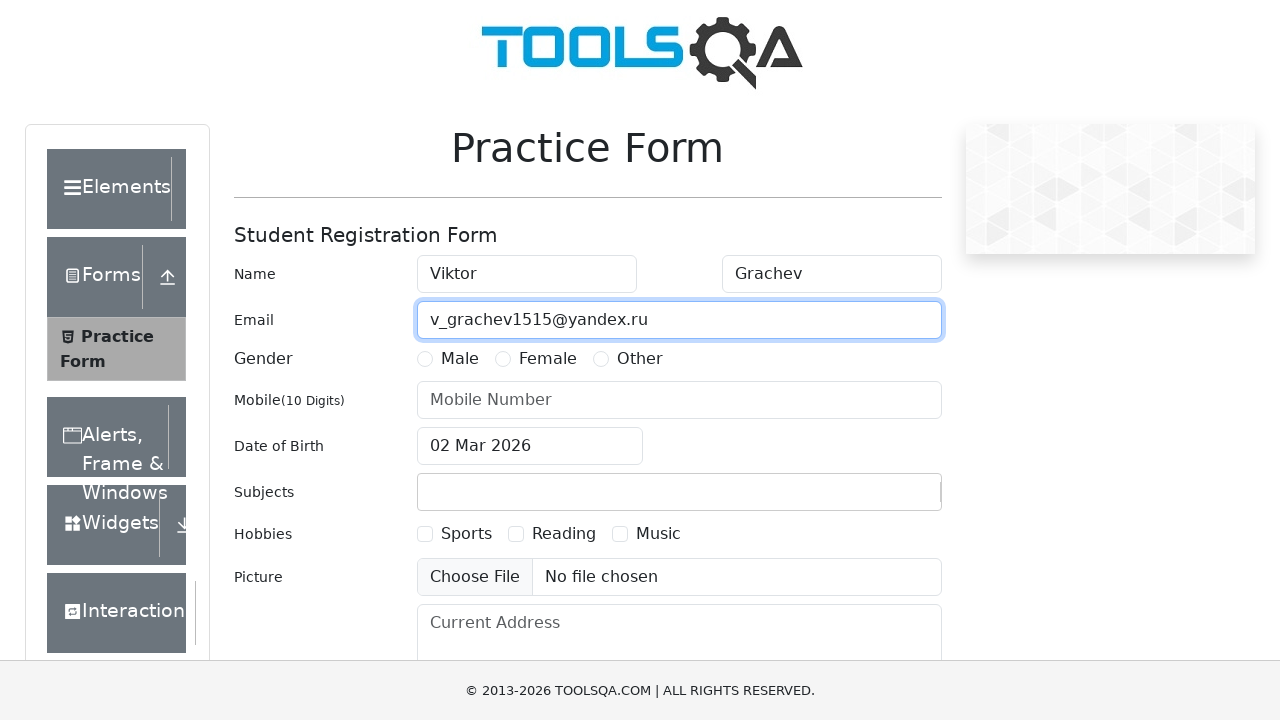

Cleared mobile number field on input#userNumber
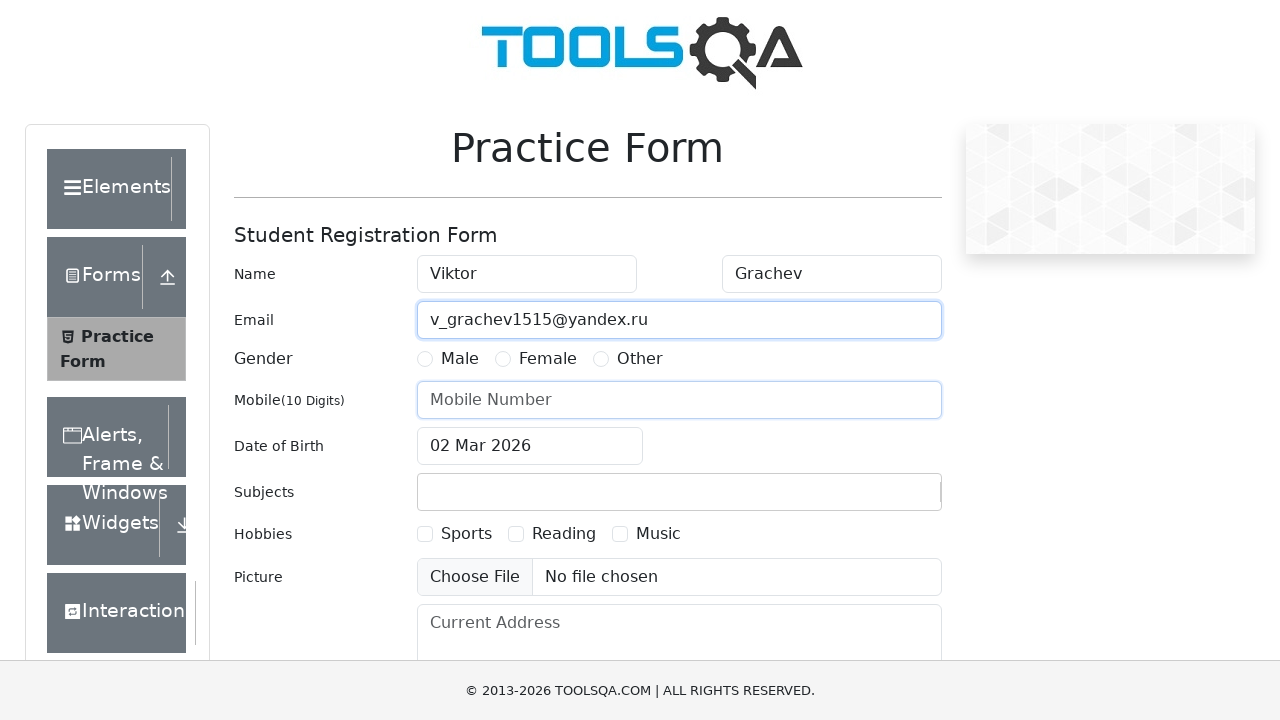

Filled mobile number field with '+712345678' on input#userNumber
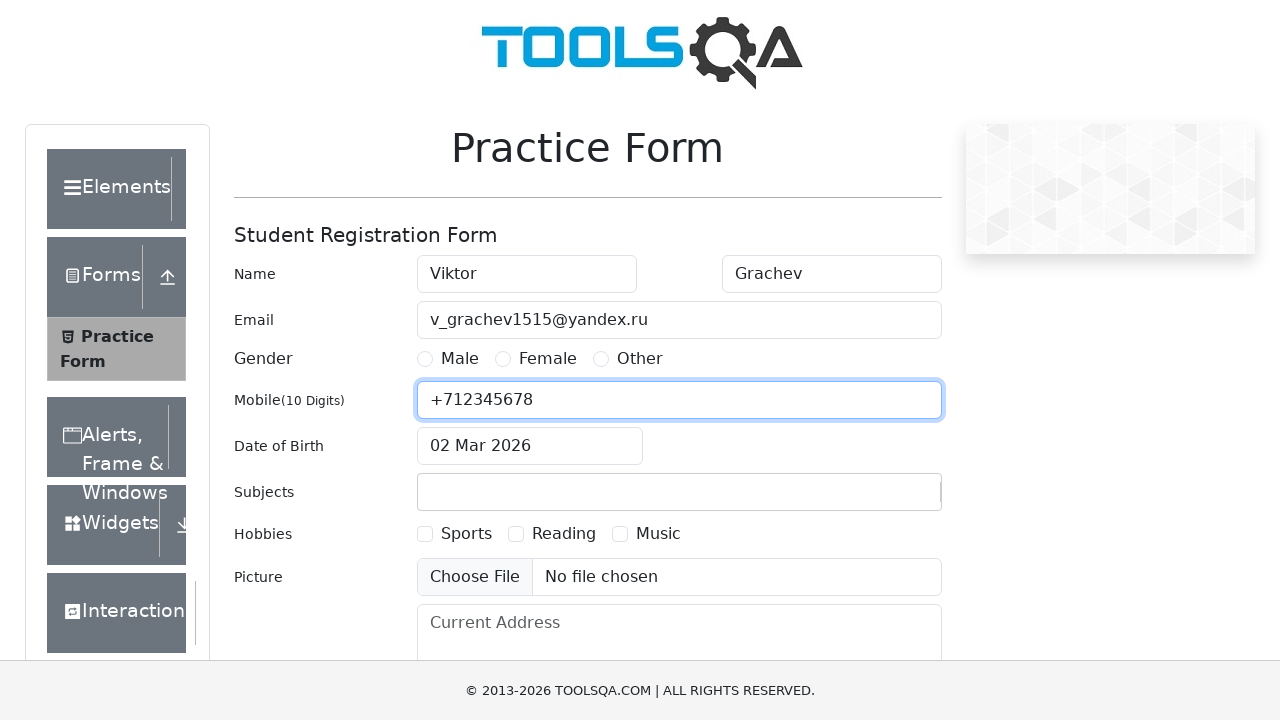

Verified mobile number field contains '+712345678'
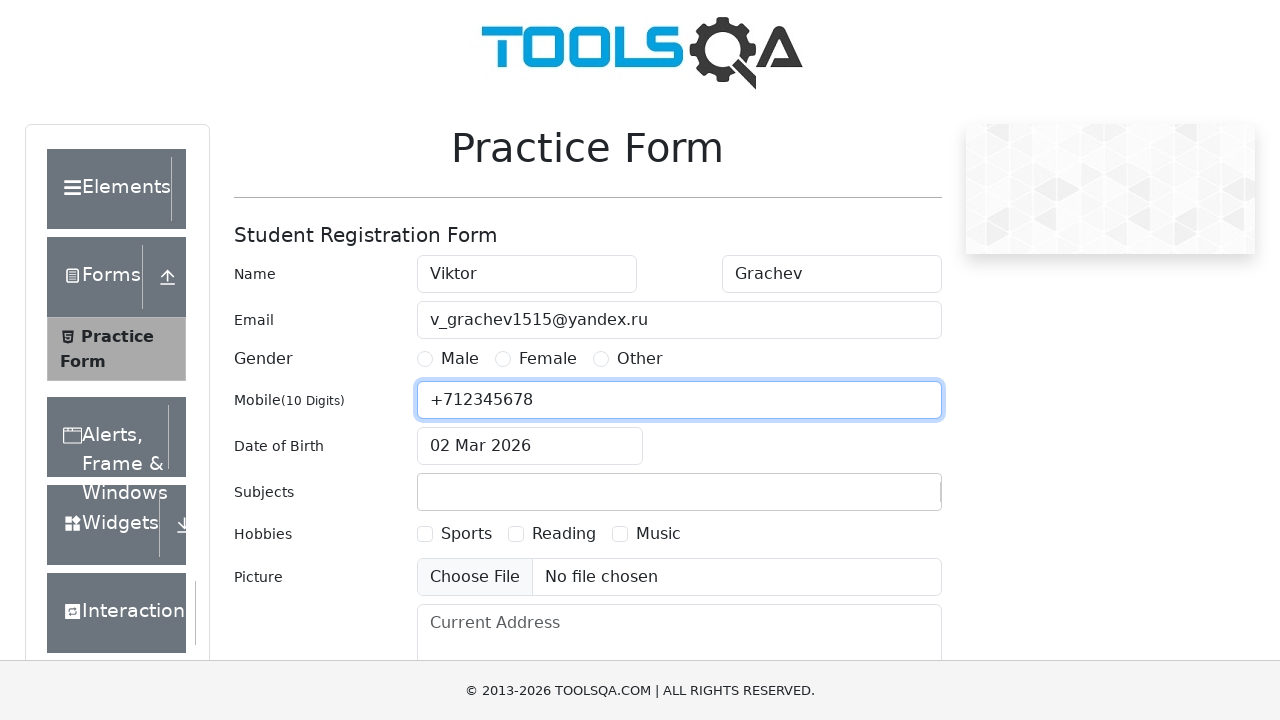

Cleared subject field on input#subjectsInput
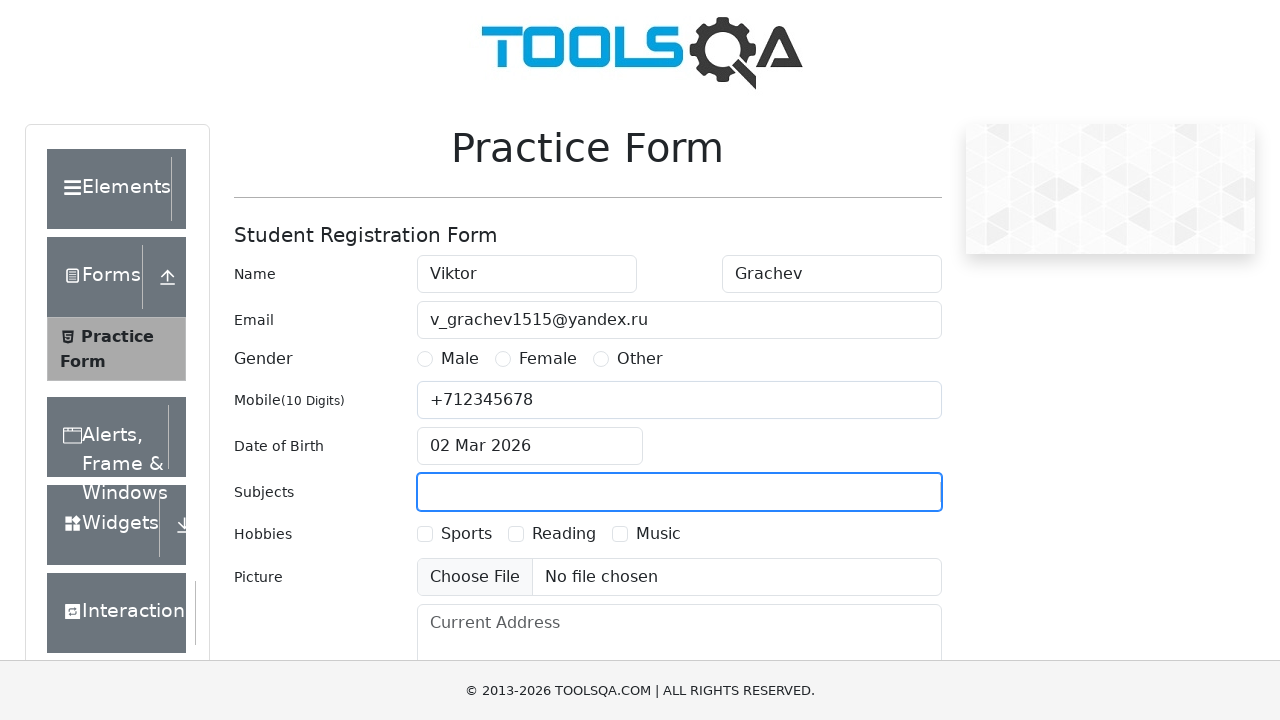

Filled subject field with 'math' on input#subjectsInput
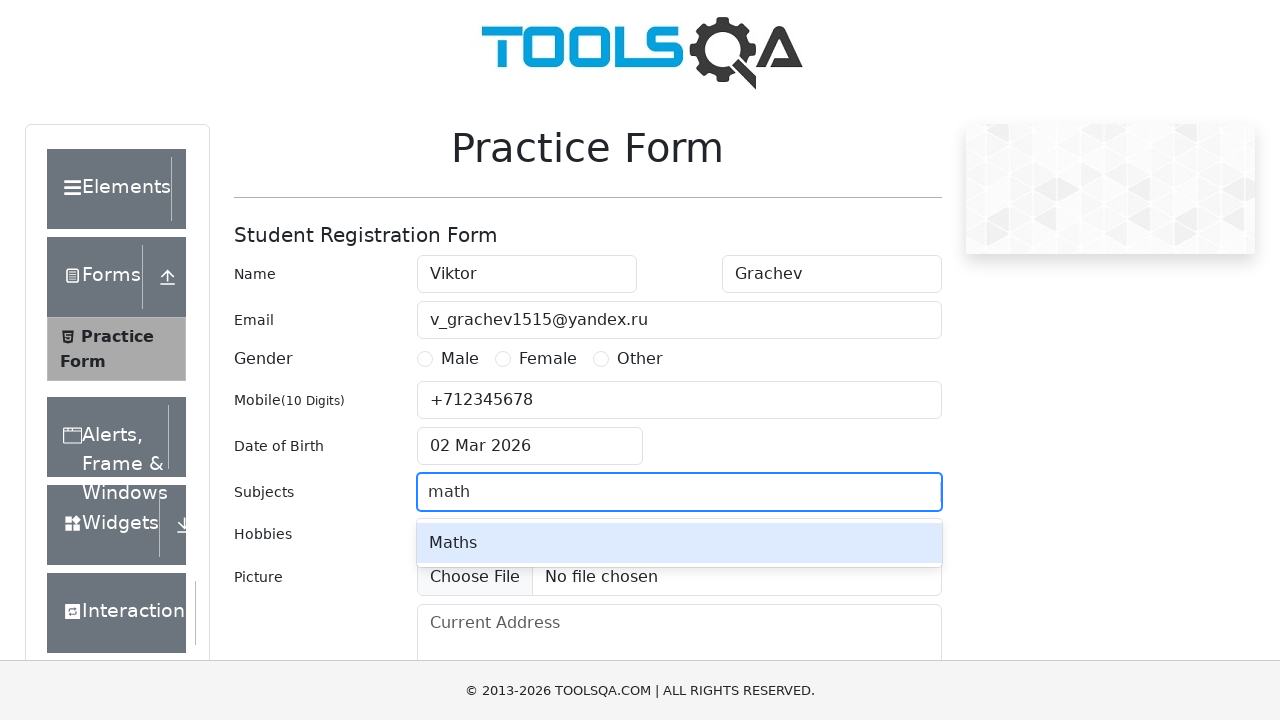

Verified subject field contains 'math'
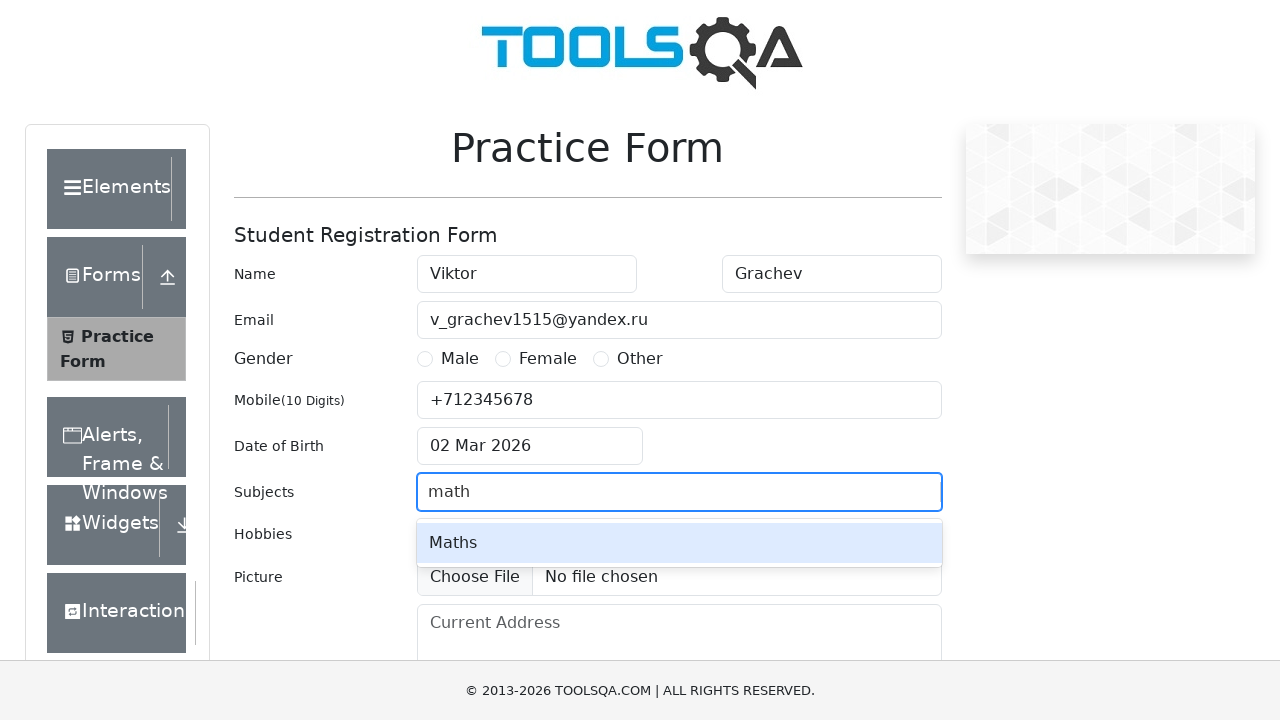

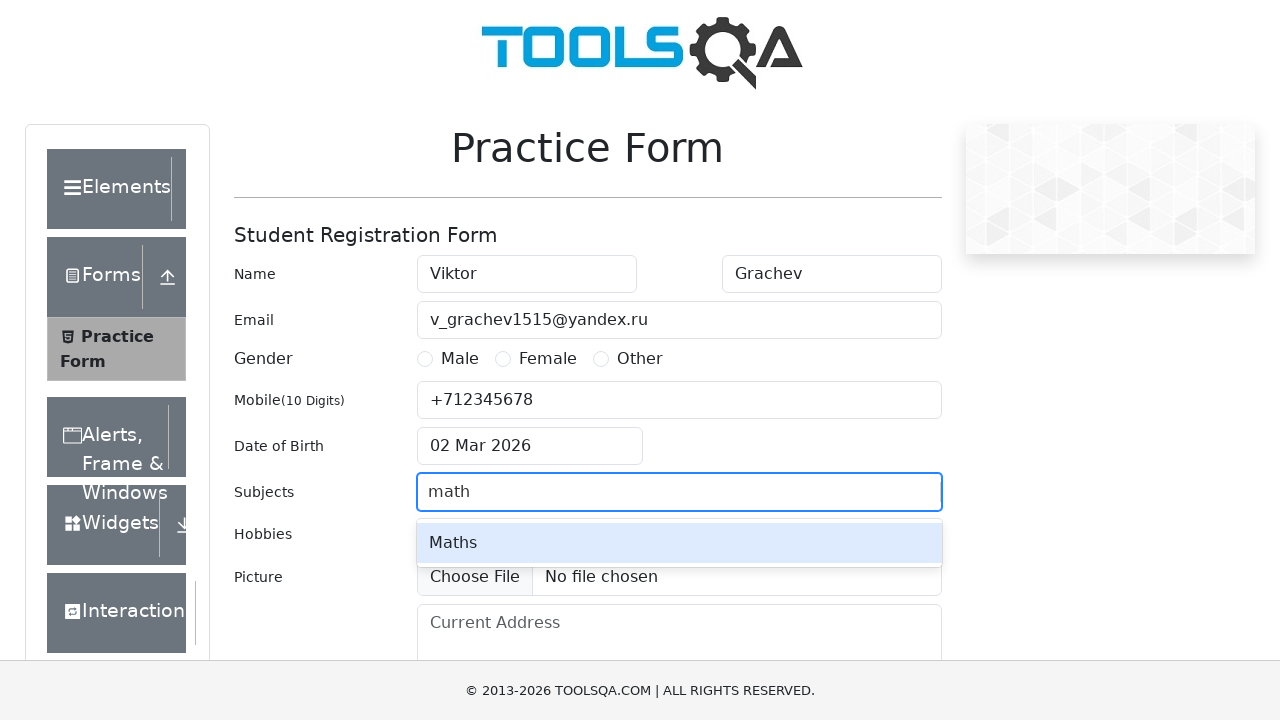